Tests multiple window handling by clicking a link that opens a new window, then switching back to the main window and verifying the number of open windows.

Starting URL: https://www.globalsqa.com/demo-site/frames-and-windows/

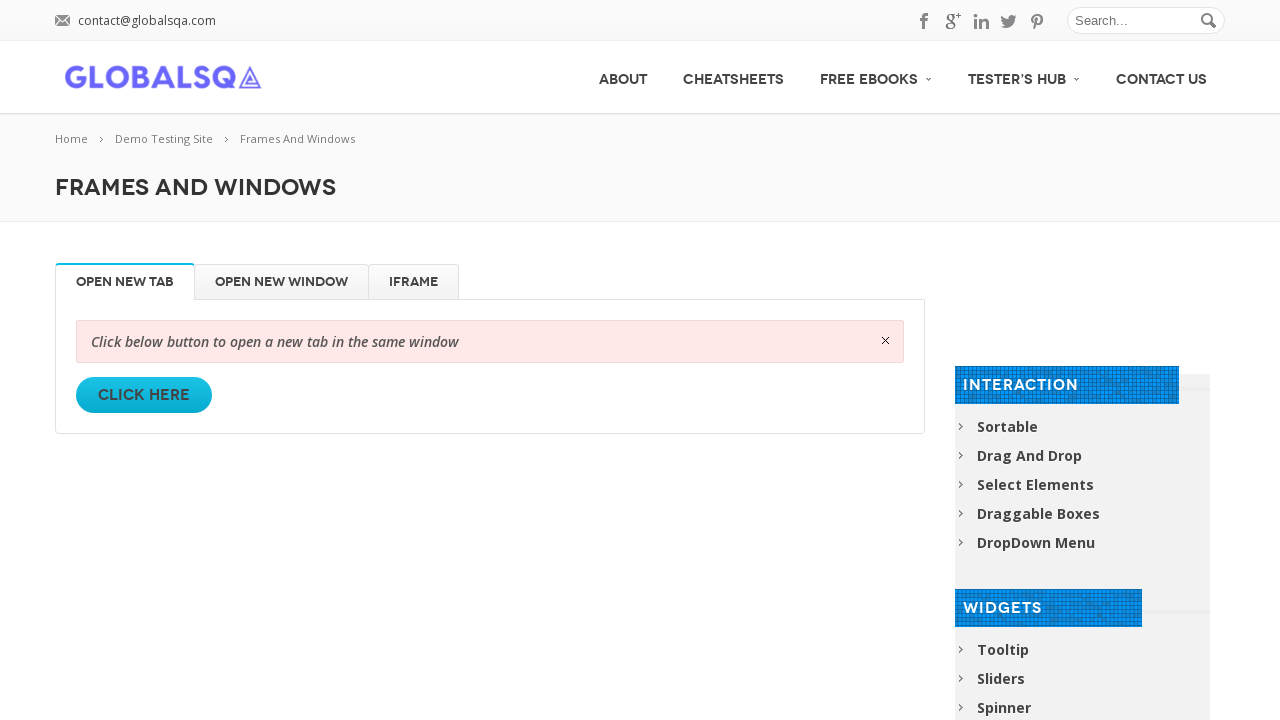

Stored reference to main window
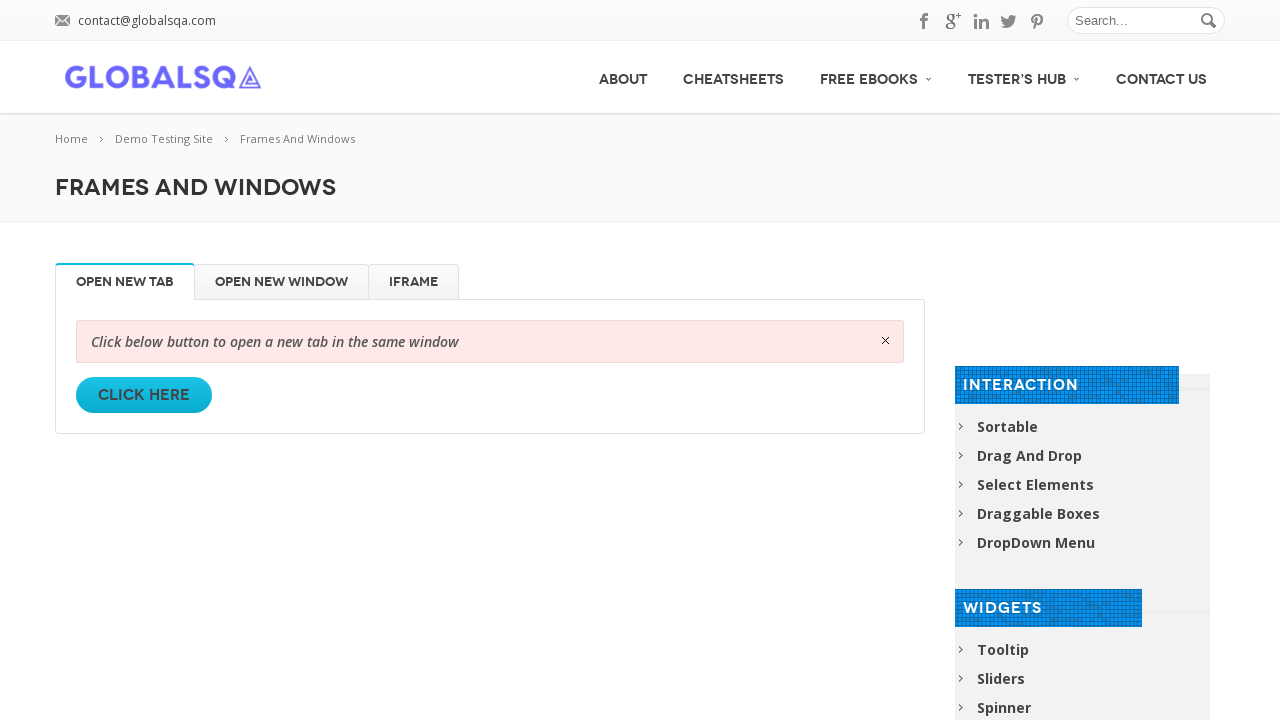

Clicked 'Click Here' link to open new window at (144, 395) on xpath=//div[@class='newtabs horizontal']//a[text()='Click Here']
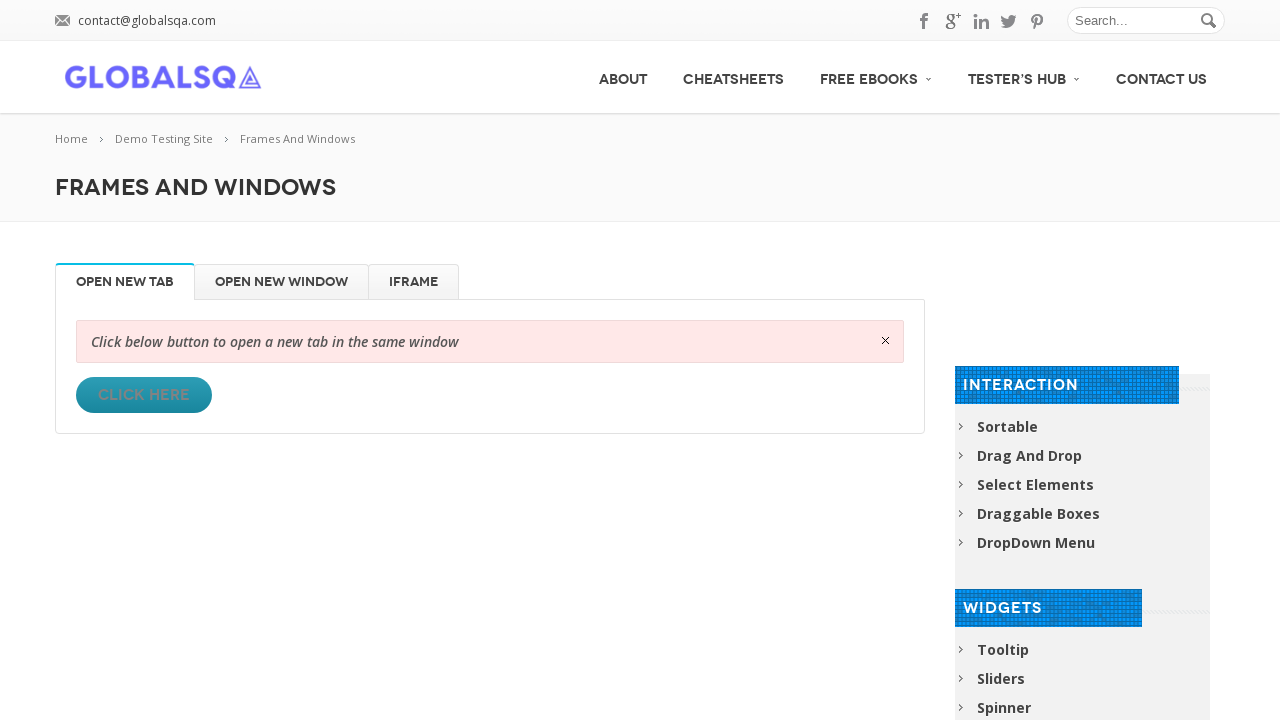

Waited 2 seconds for new window to open
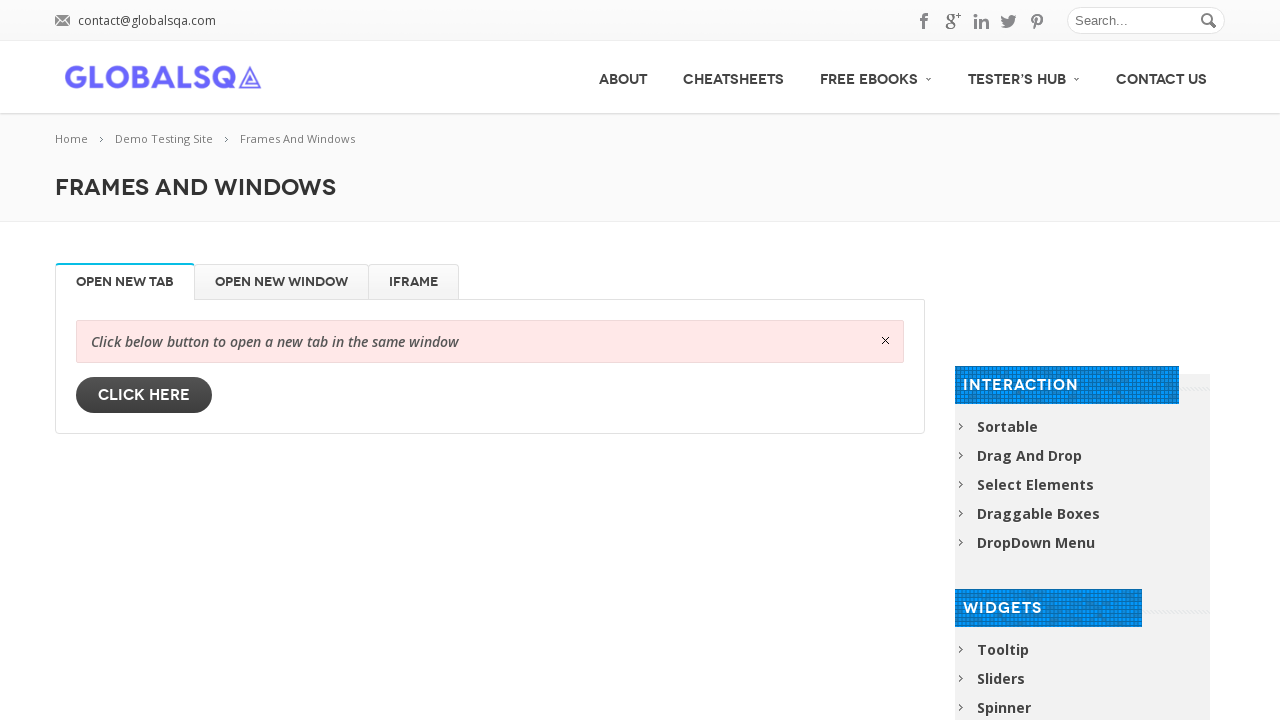

Retrieved all open pages/windows from context
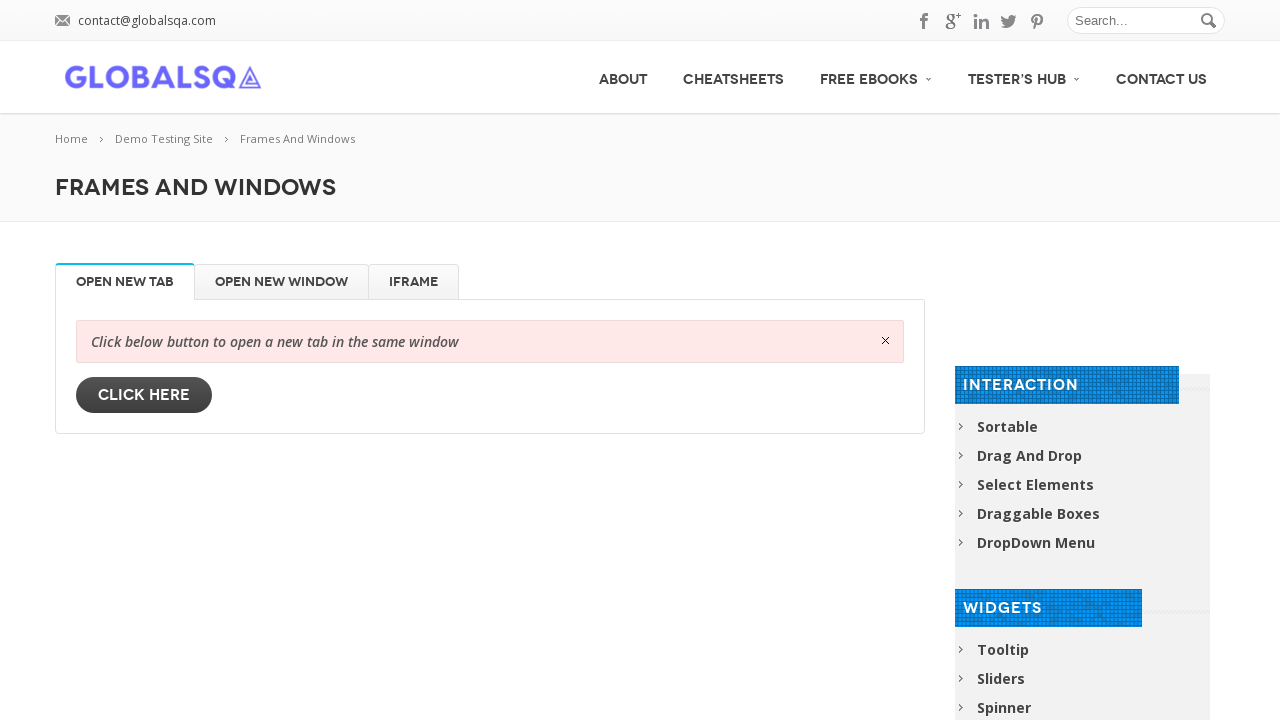

Verified number of opened windows: 2
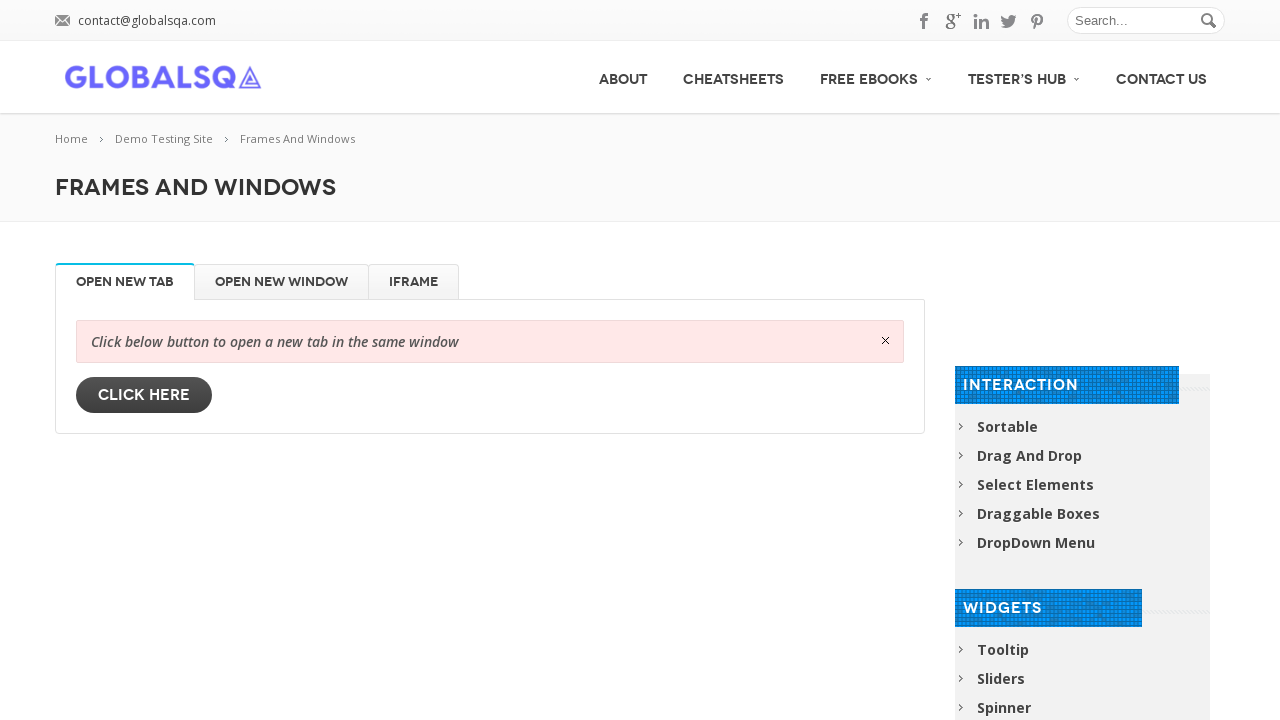

Switched back to main window
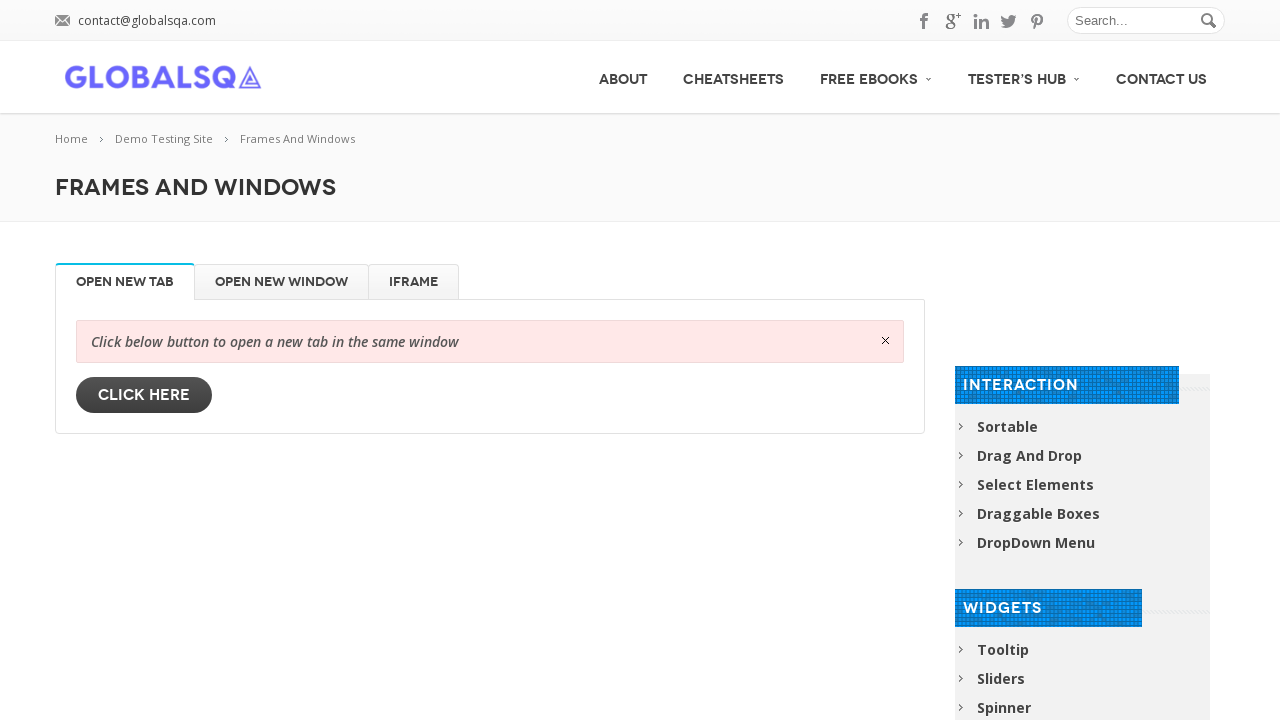

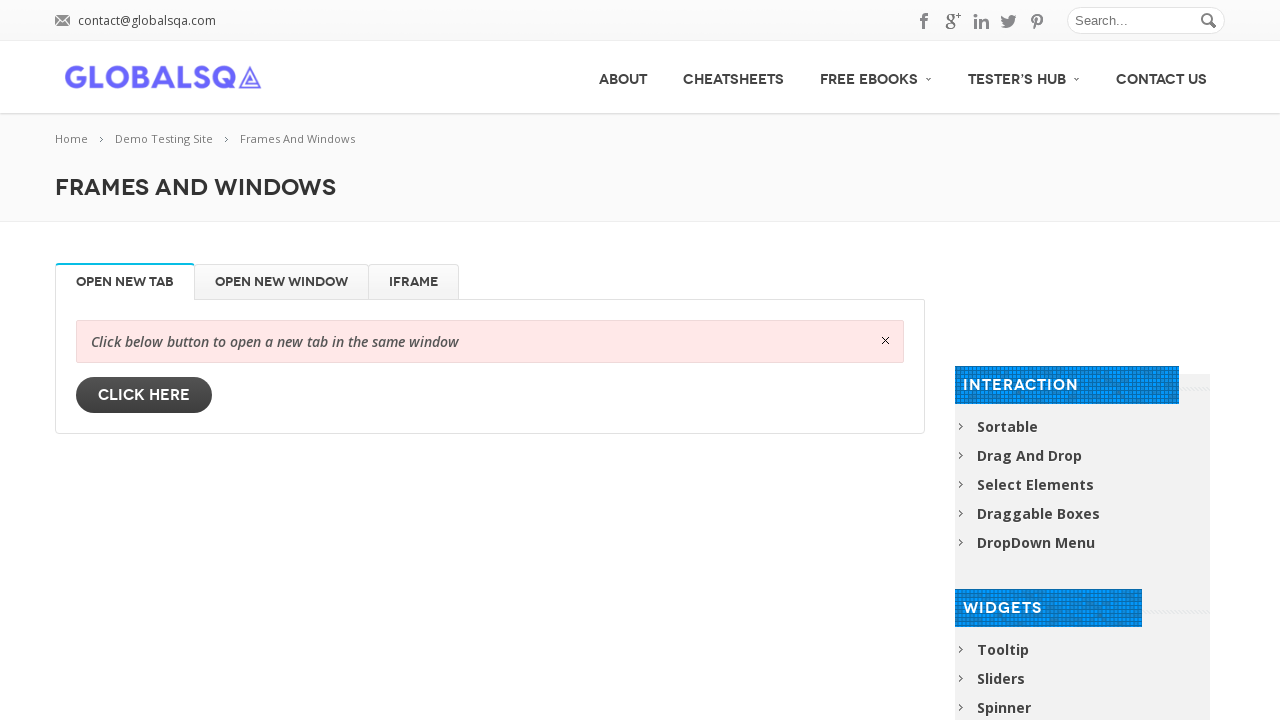